Tests login functionality with multiple user credentials by filling username and password fields and clicking the login button

Starting URL: https://www.saucedemo.com/

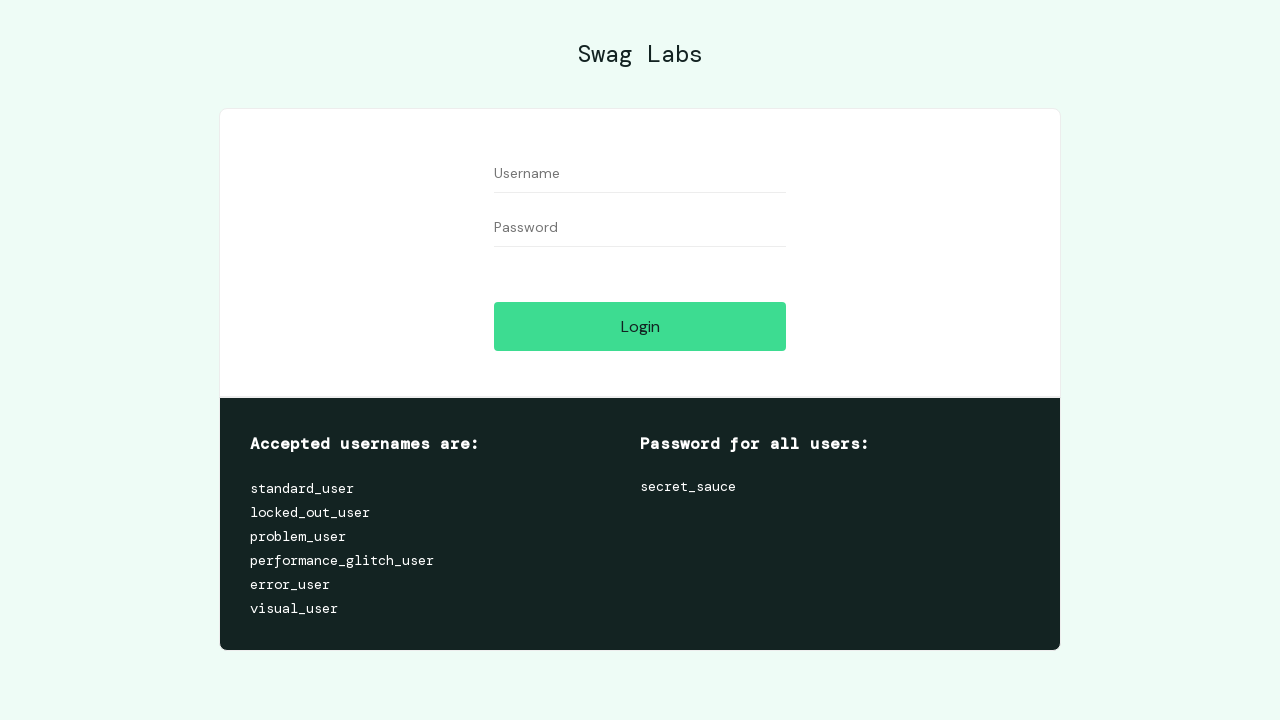

Filled username field with 'standard_user' on #user-name
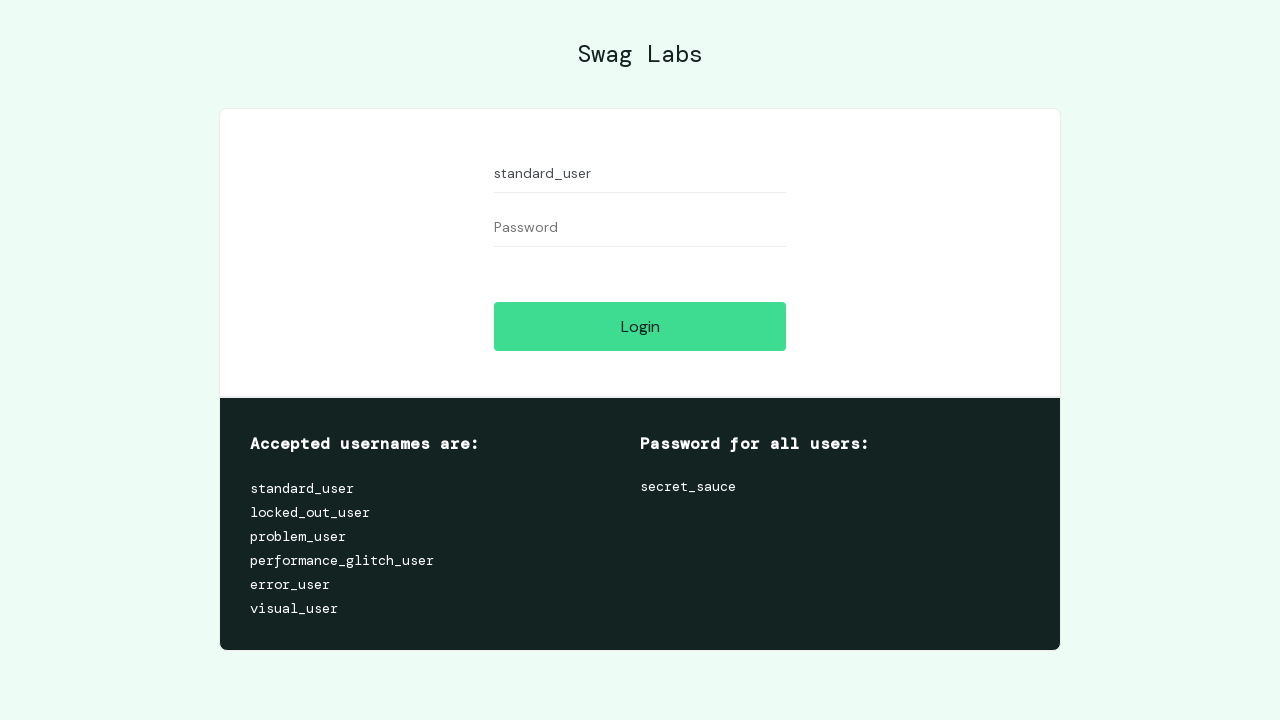

Filled password field with 'secret_sauce' on #password
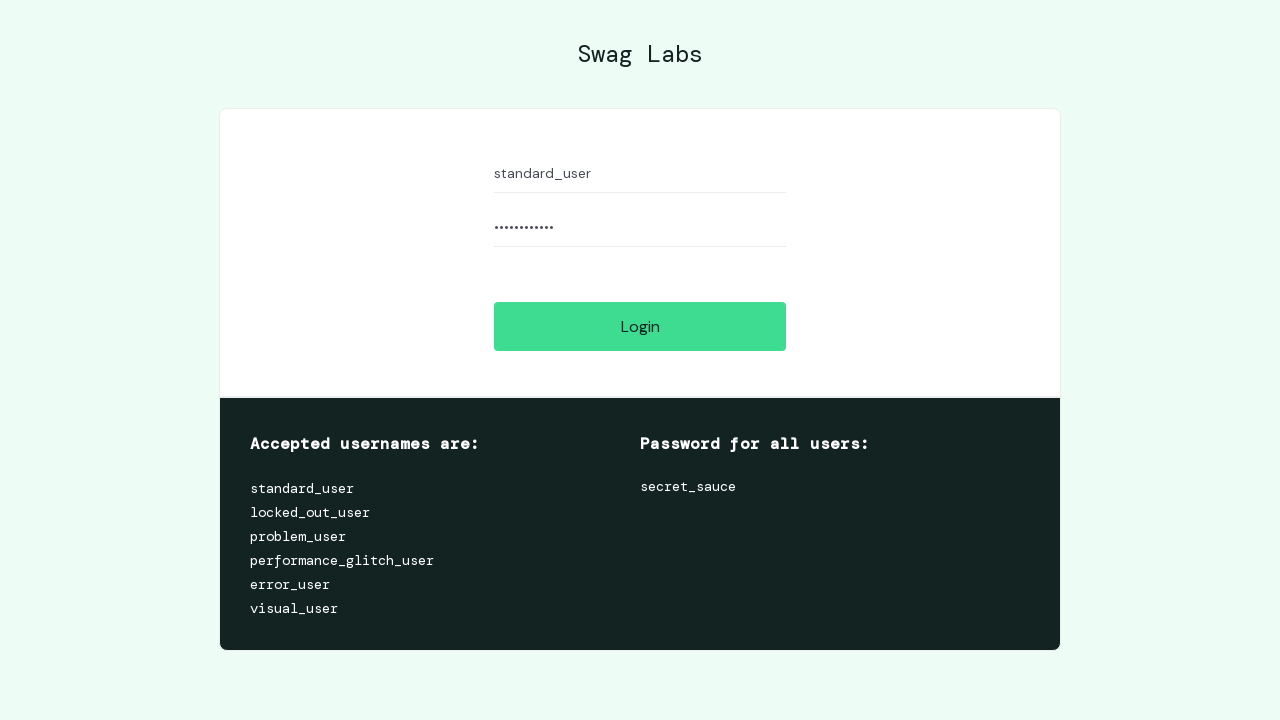

Clicked login button for standard_user at (640, 326) on #login-button
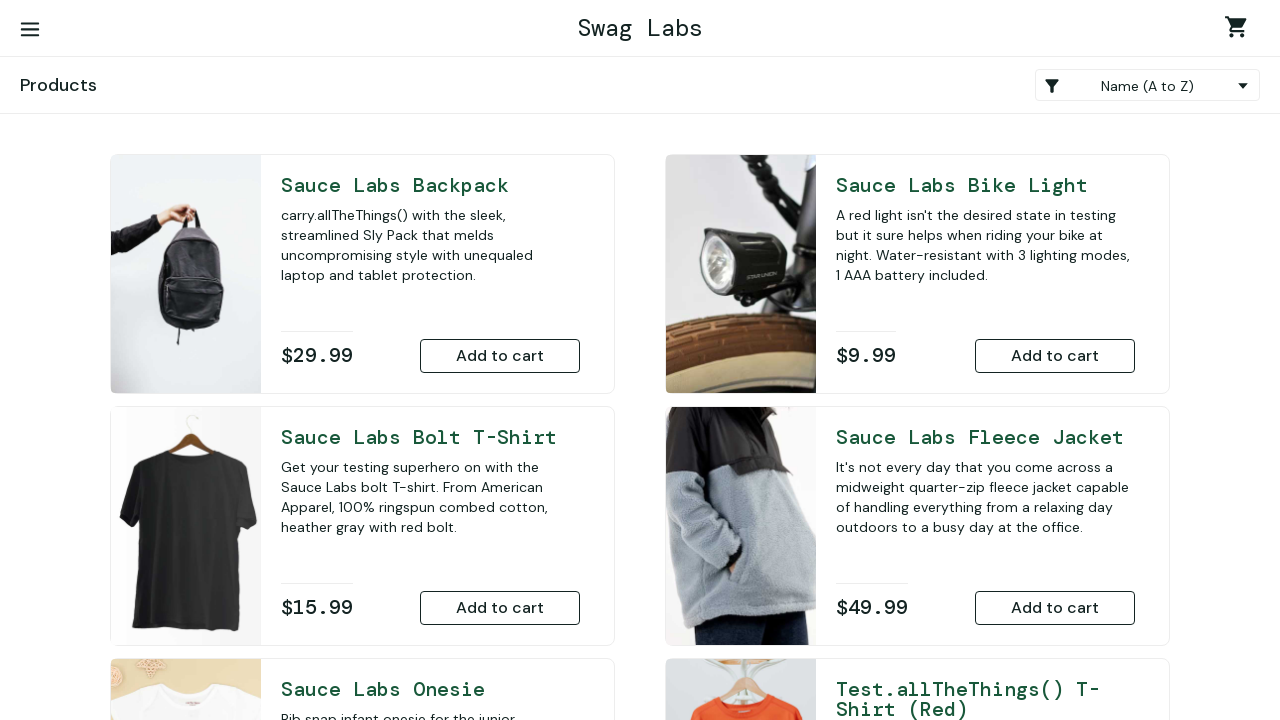

Navigated back to login page
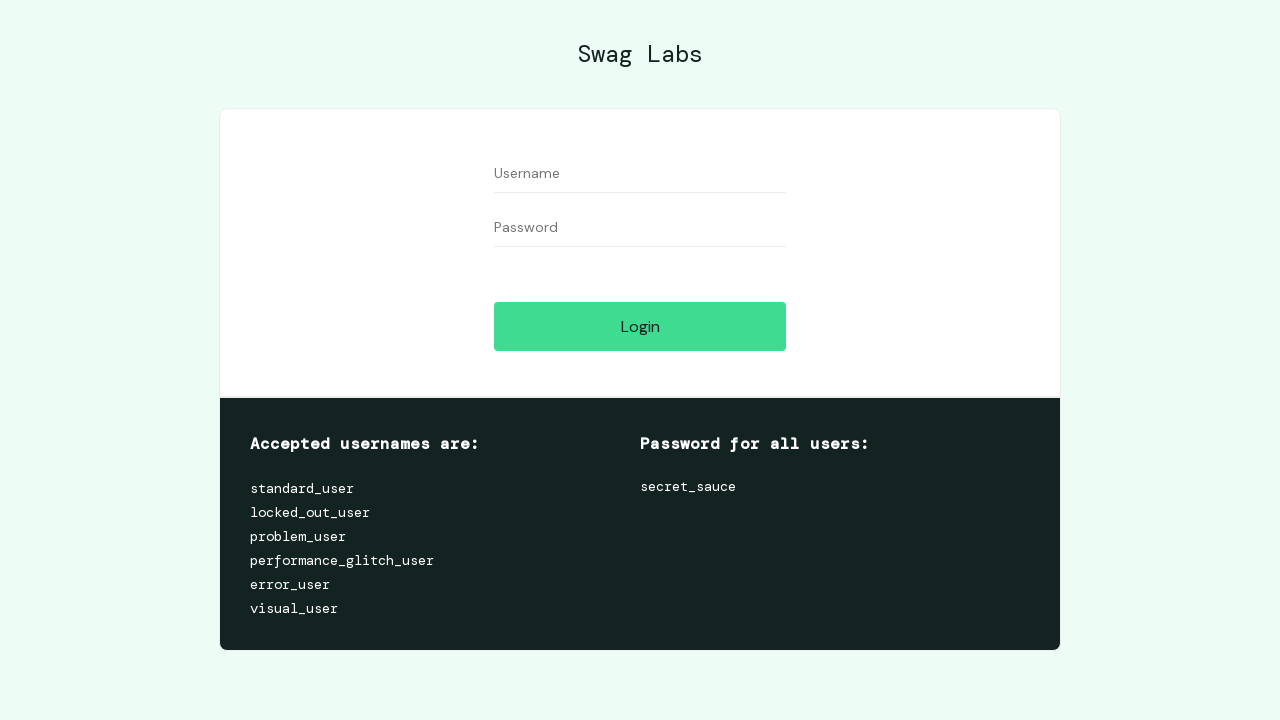

Filled username field with 'locked_out_user' on #user-name
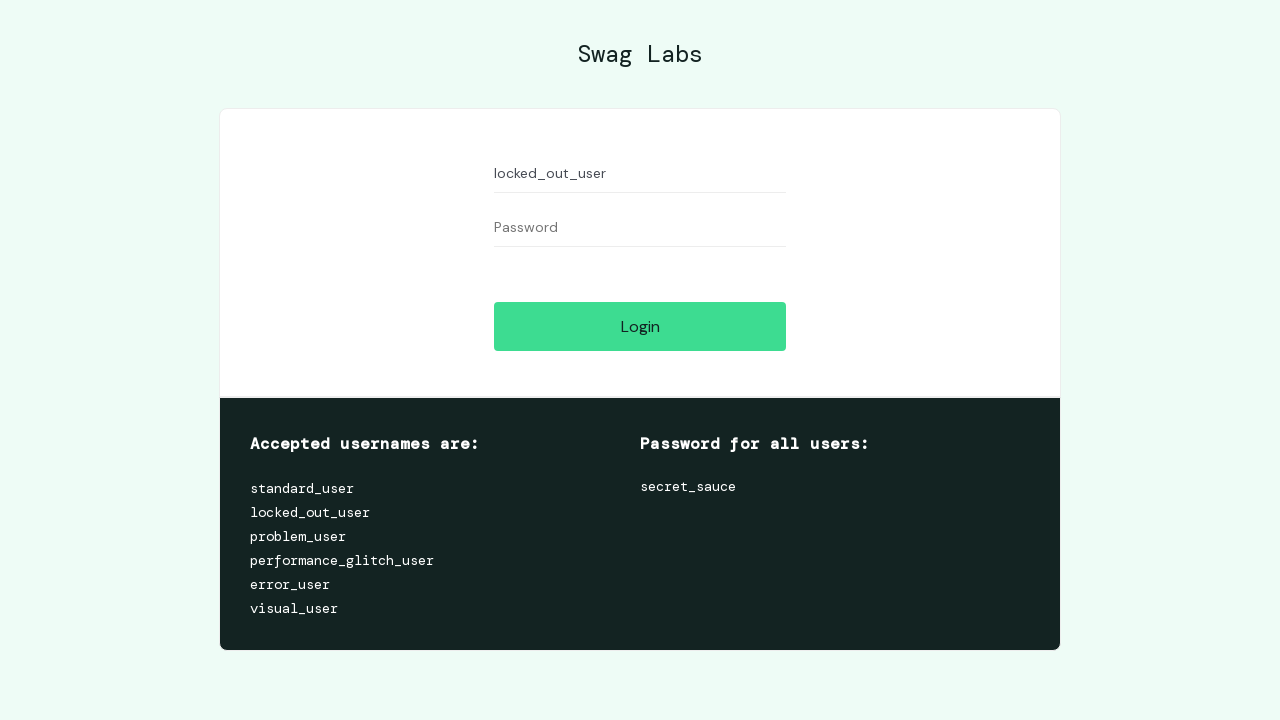

Filled password field with 'secret_sauce' on #password
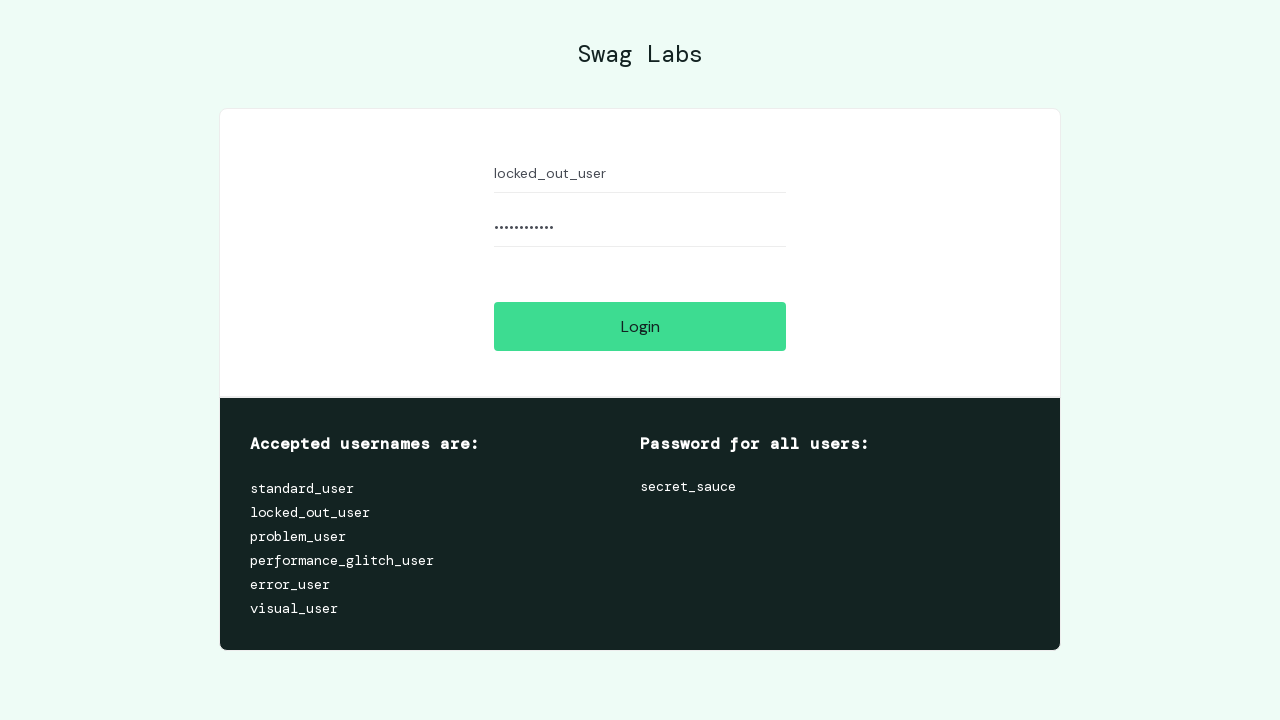

Clicked login button for locked_out_user at (640, 326) on #login-button
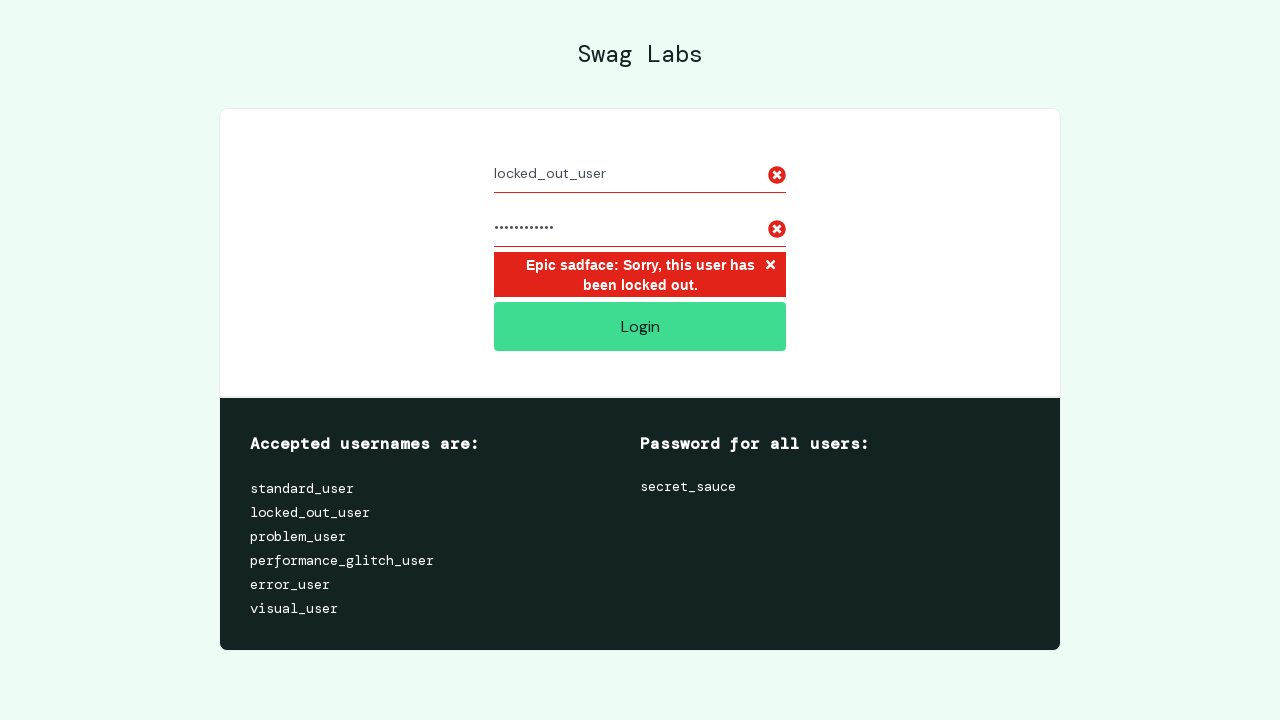

Navigated back to login page
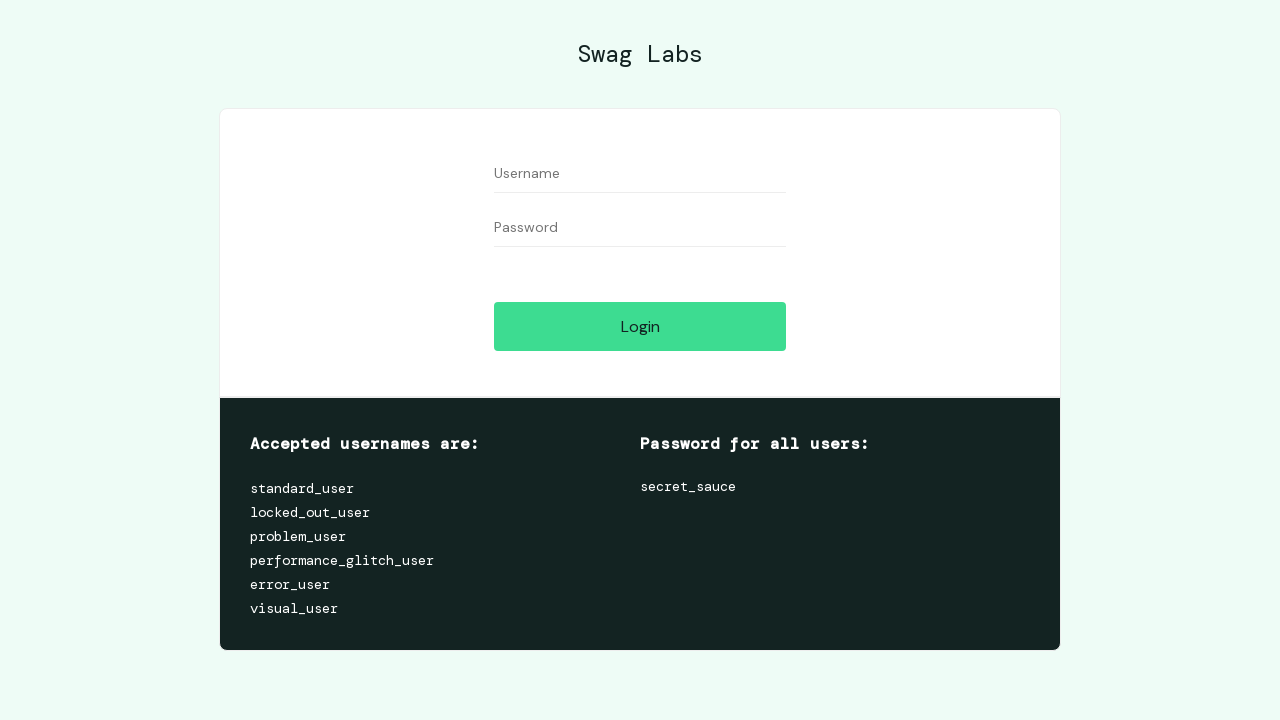

Filled username field with 'problem_user' on #user-name
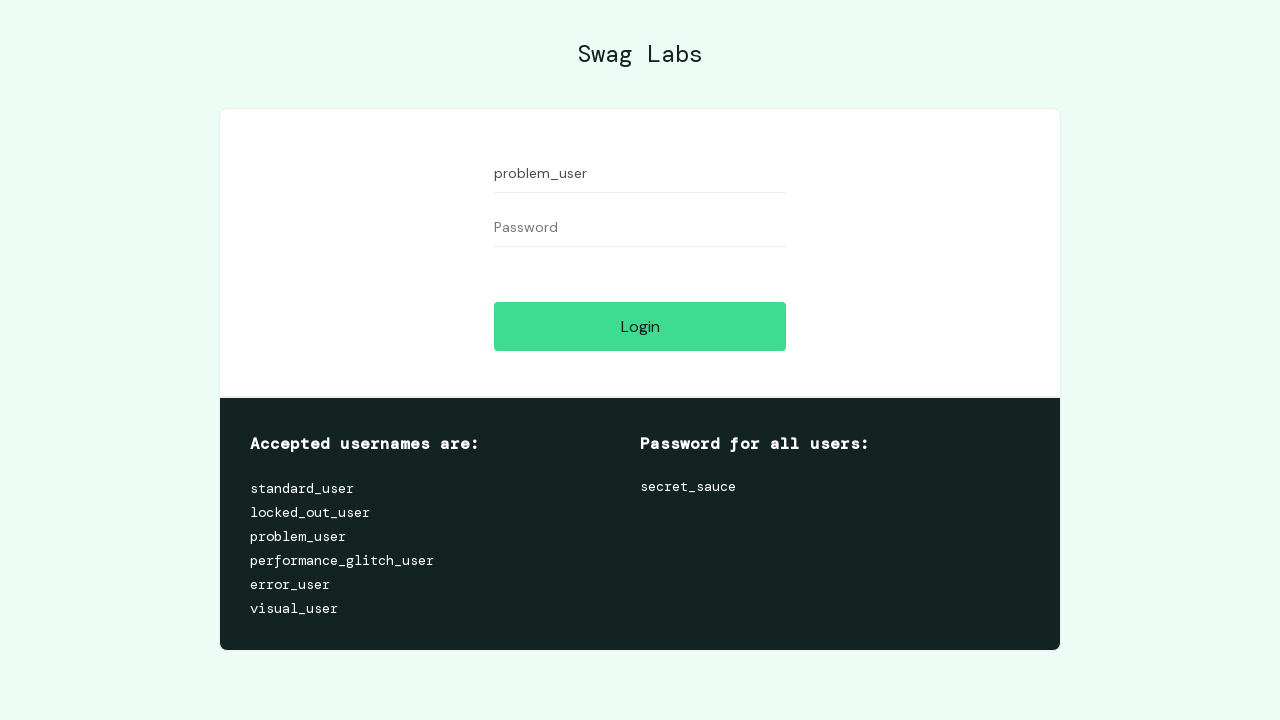

Filled password field with 'secret_sauce' on #password
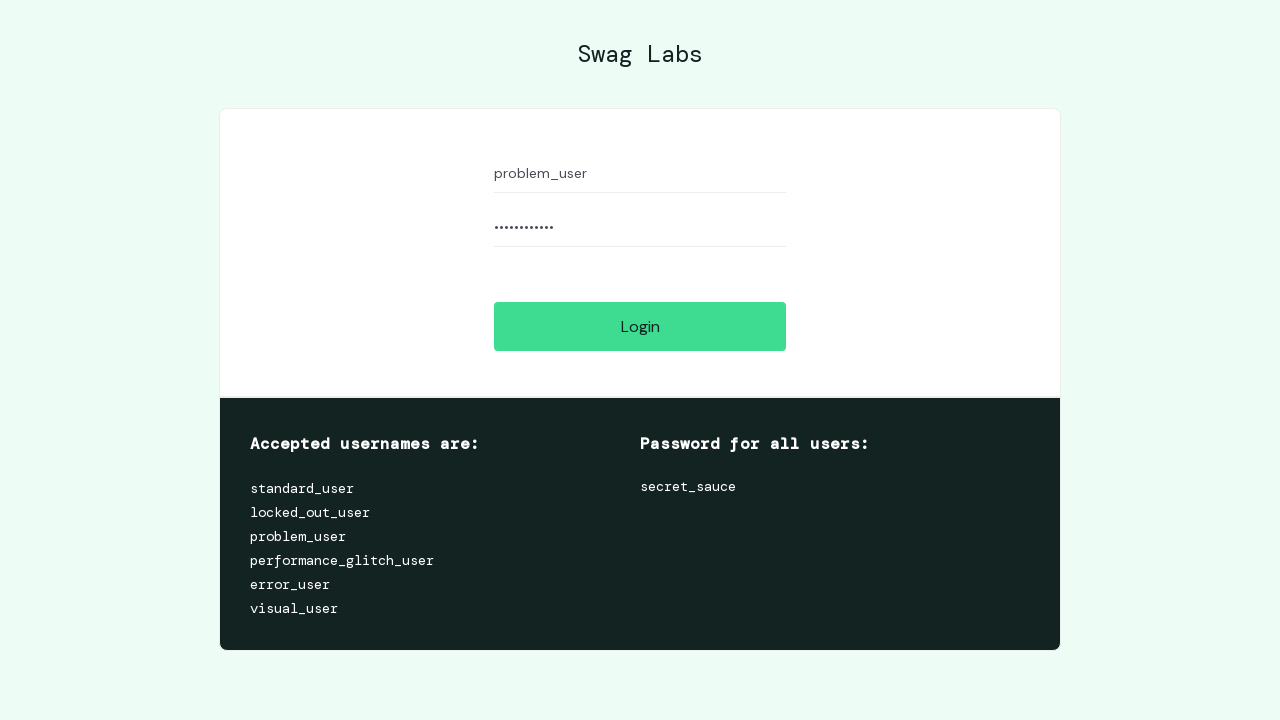

Clicked login button for problem_user at (640, 326) on #login-button
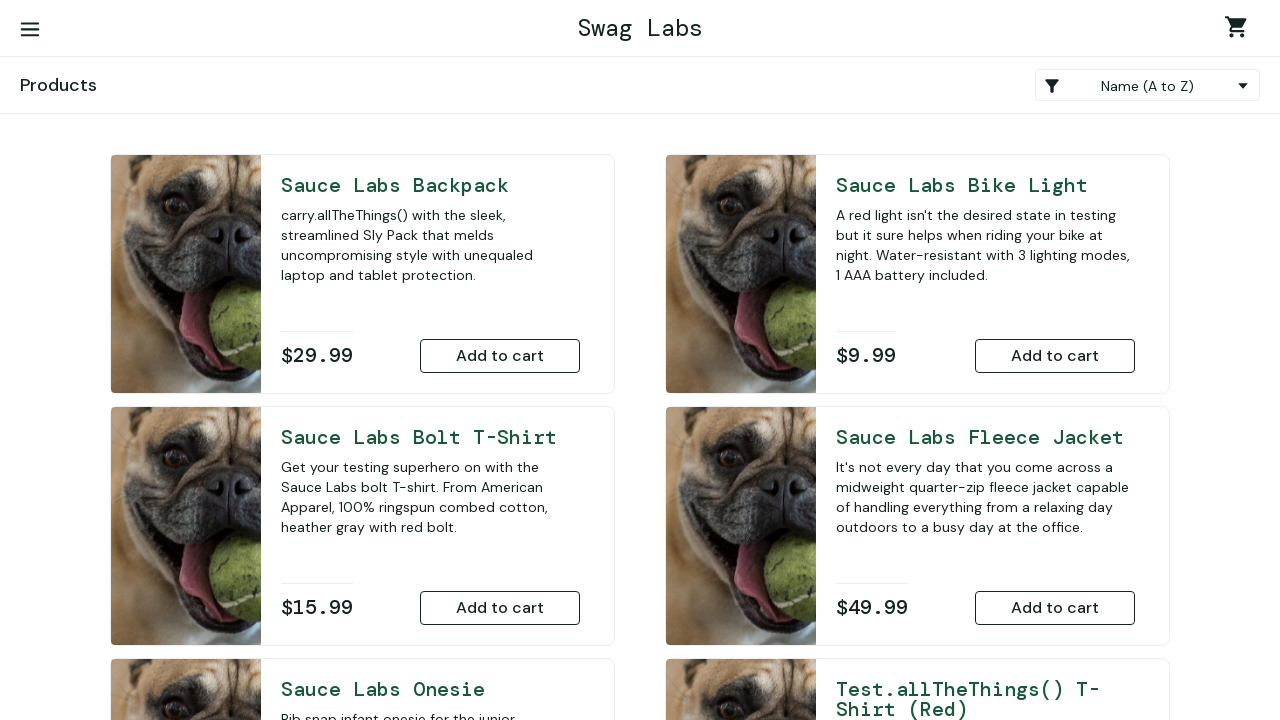

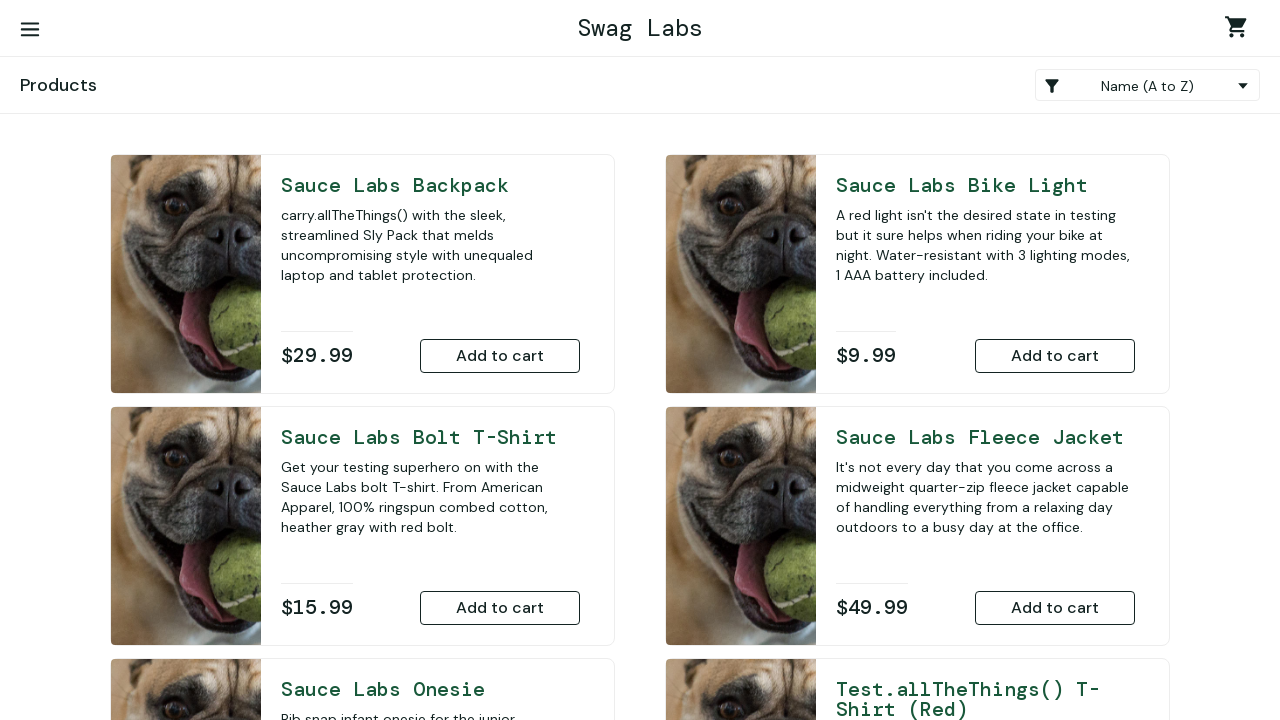